Tests various button interactions including clicking, verifying disabled state, getting position, color, and size properties of different buttons on the page

Starting URL: https://leafground.com/button.xhtml

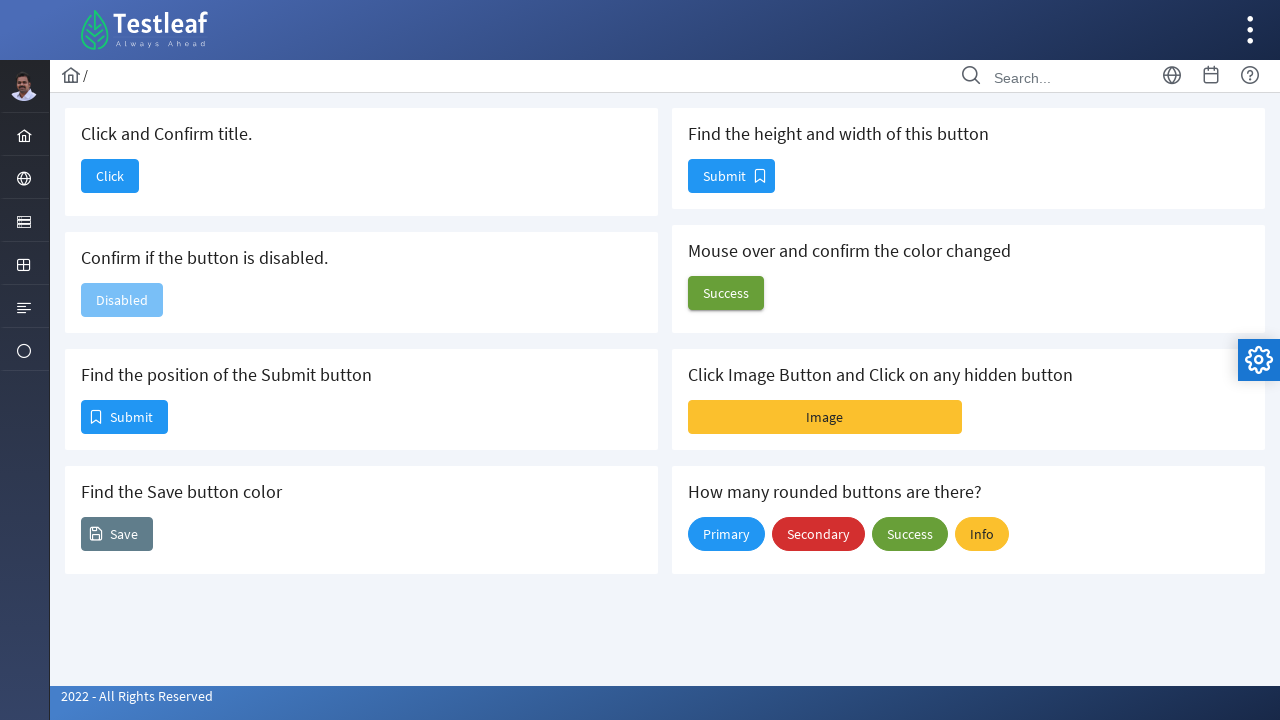

Clicked button with text 'Click and Confirm title.' at (110, 176) on xpath=(//h5[text()='Click and Confirm title.']/following::span)[1]
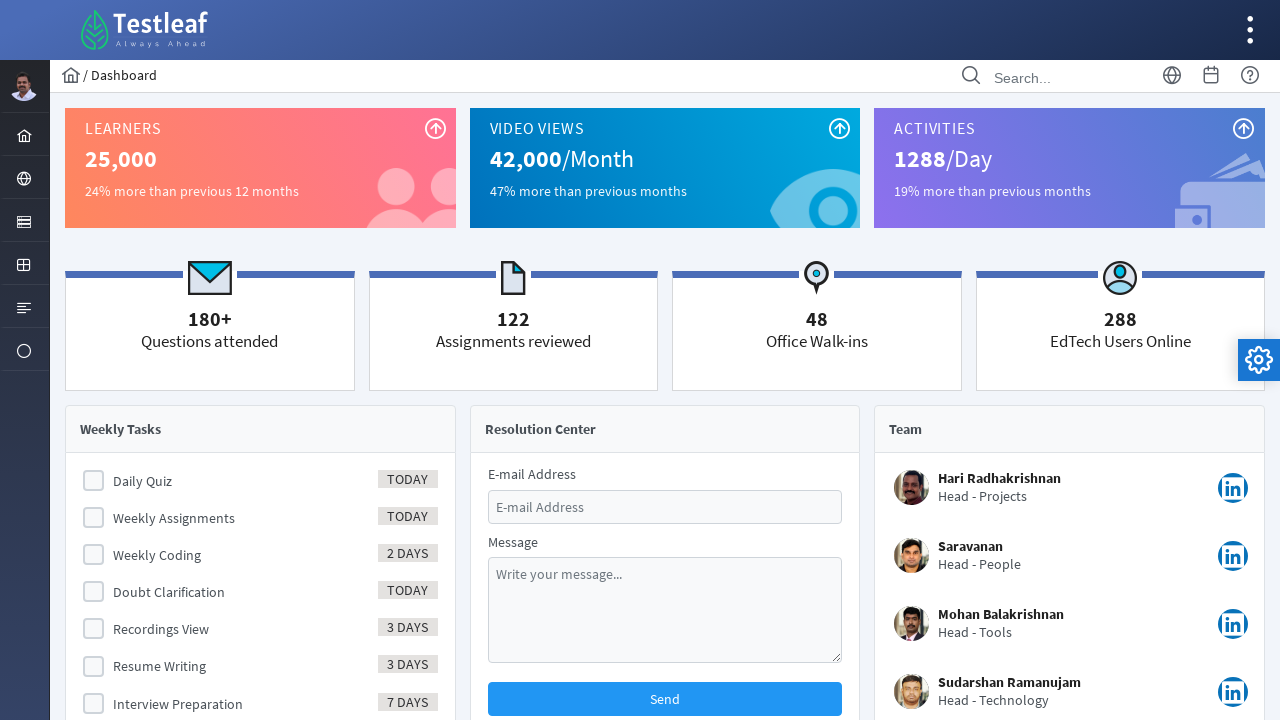

Retrieved page title: Dashboard
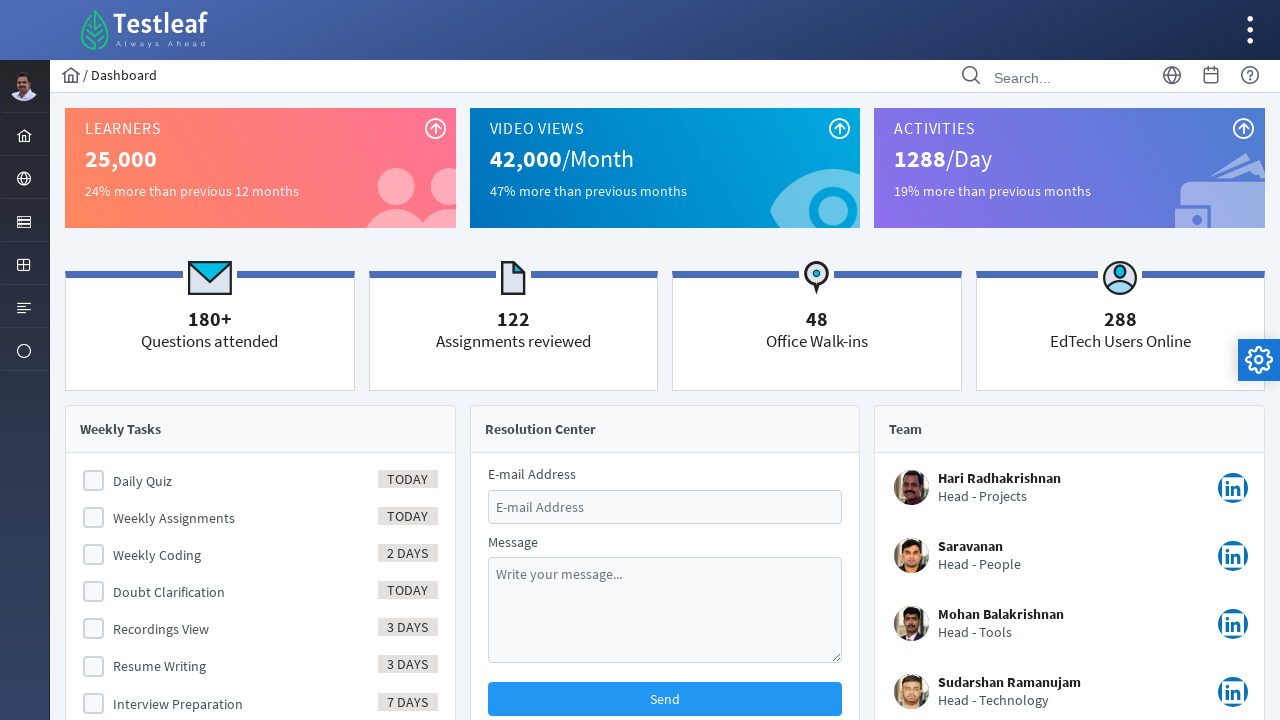

Navigated back to button page
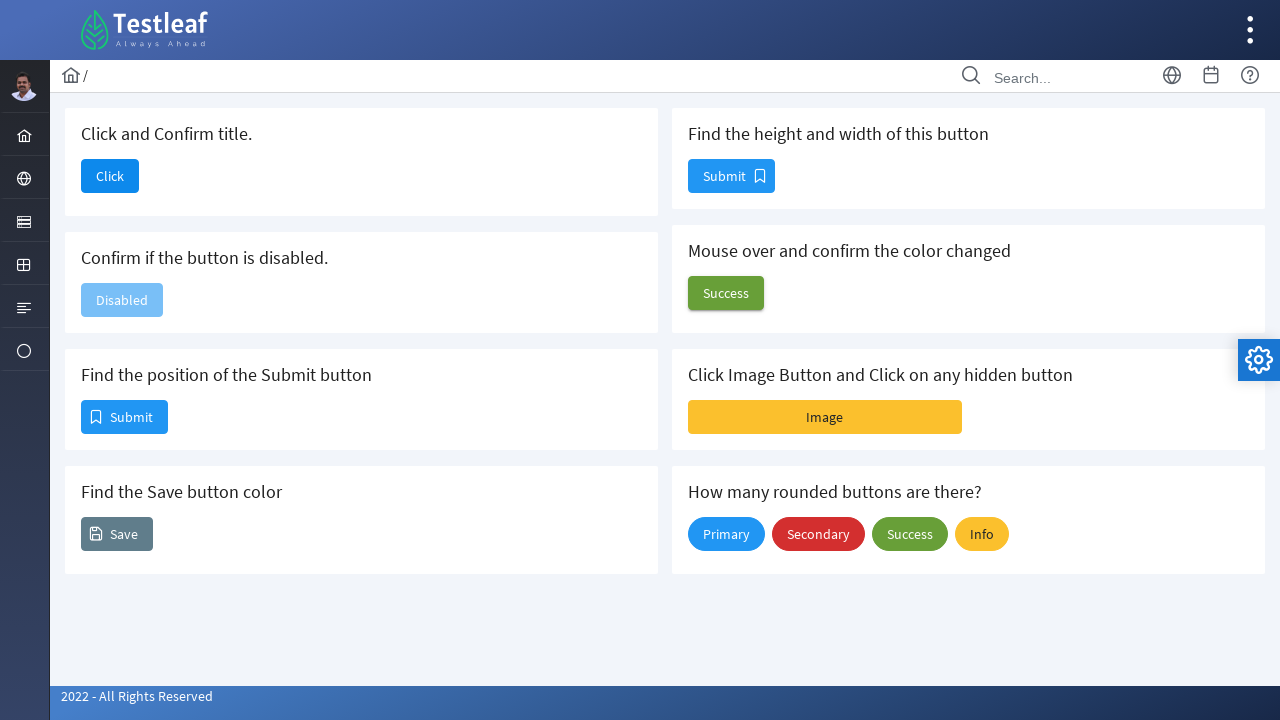

Located disabled button element
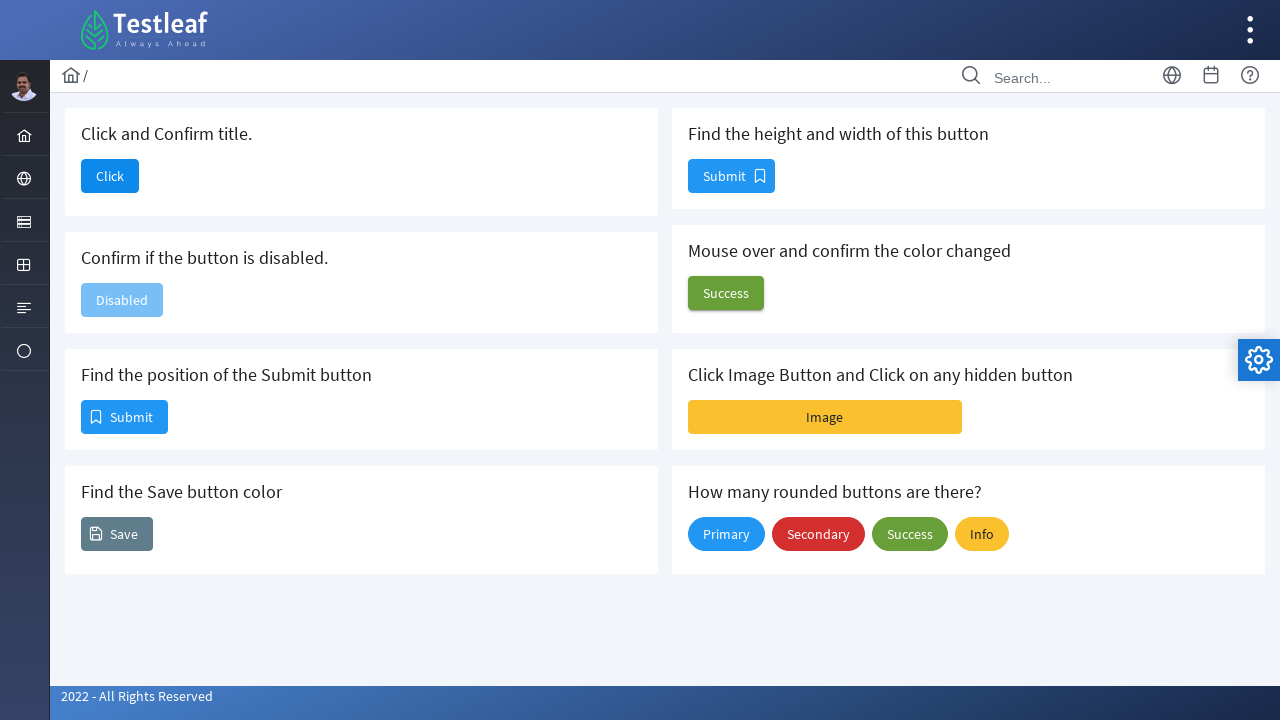

Verified button disabled state: True
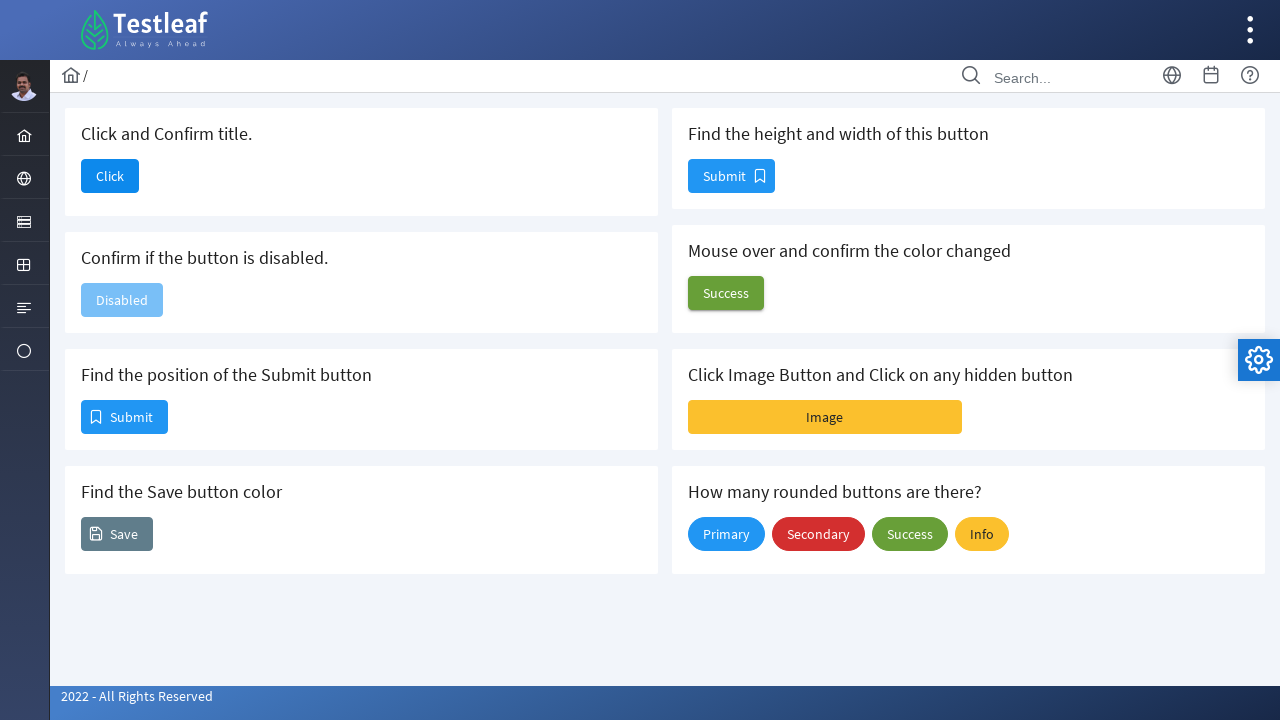

Located first Submit button
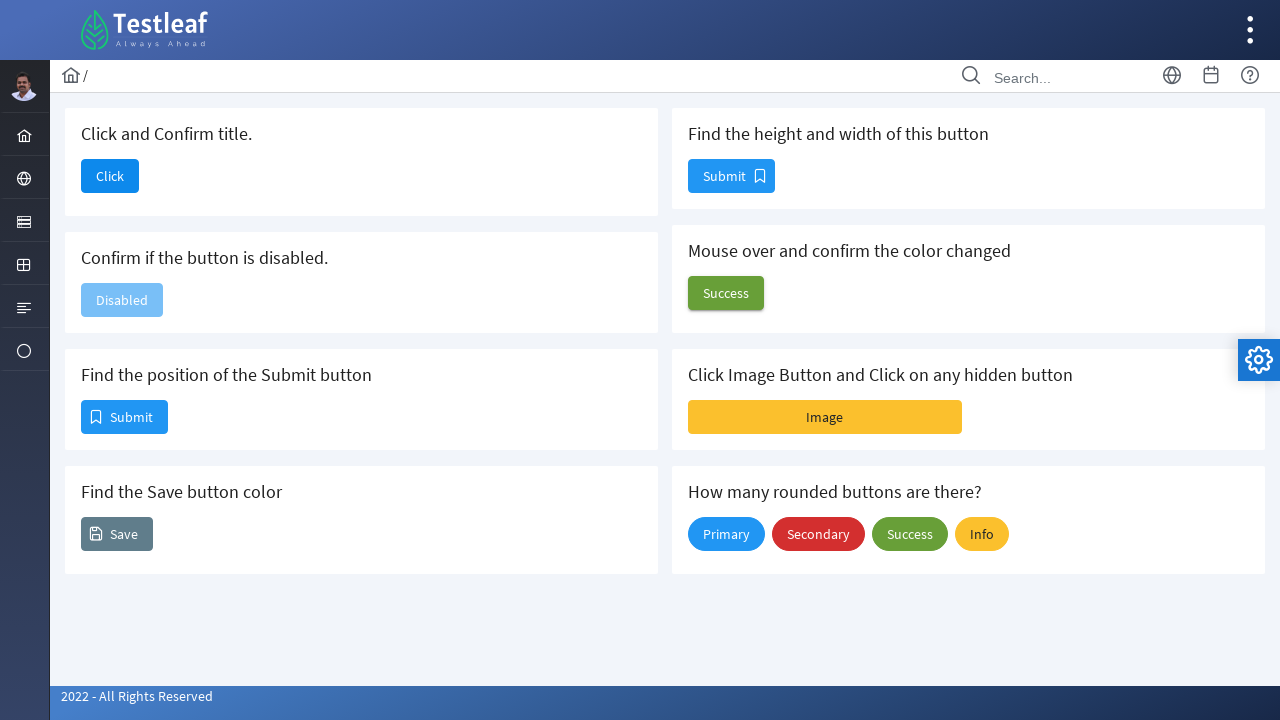

Retrieved Submit button position: x=81, y=400
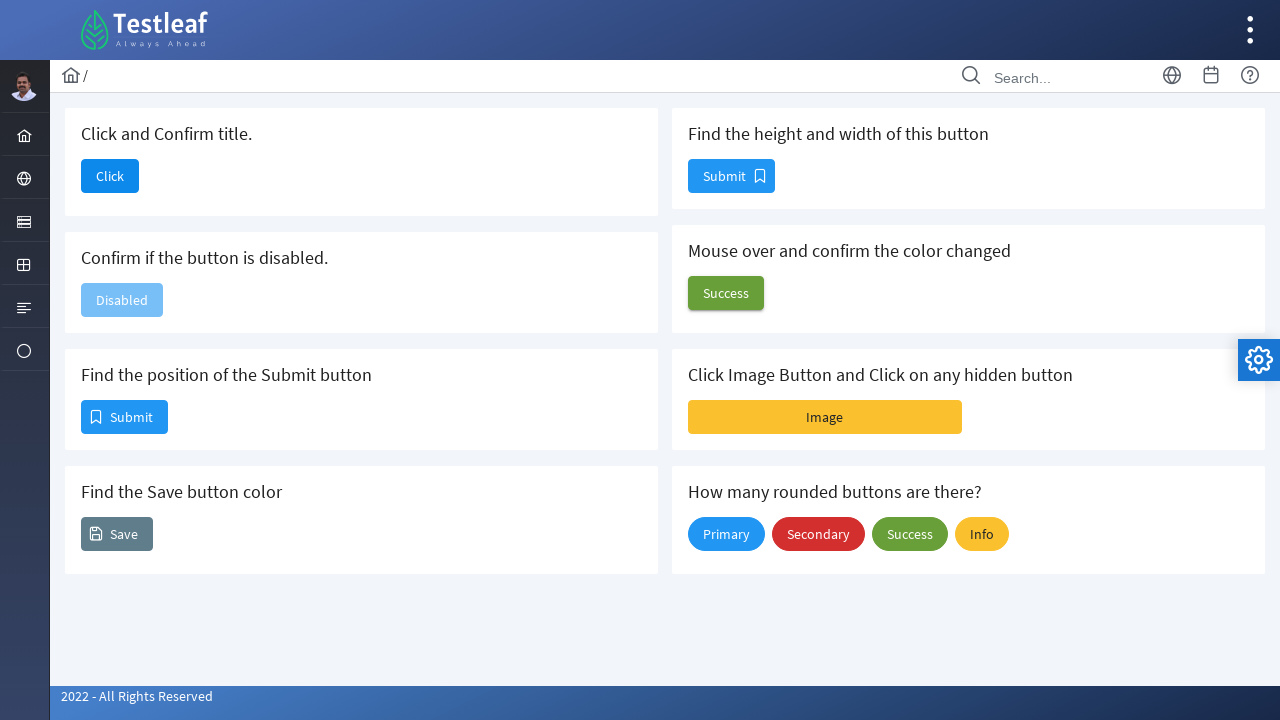

Located Save button
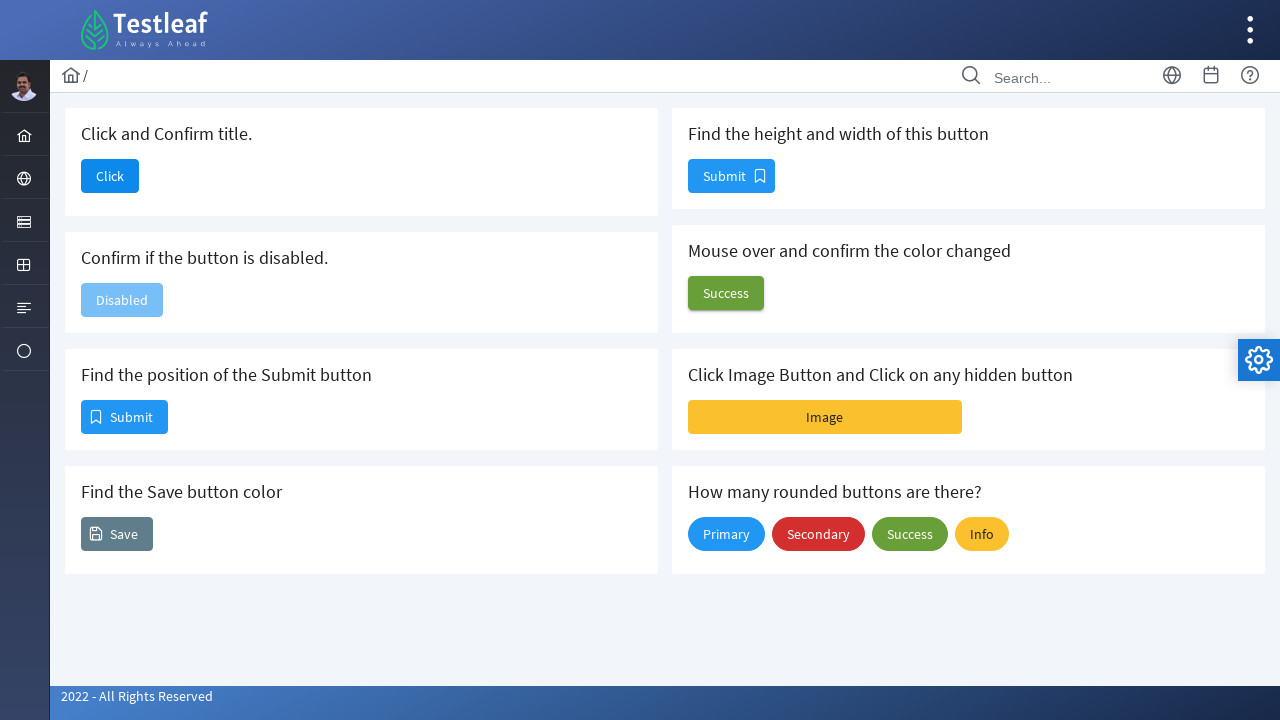

Retrieved Save button color: rgb(255, 255, 255)
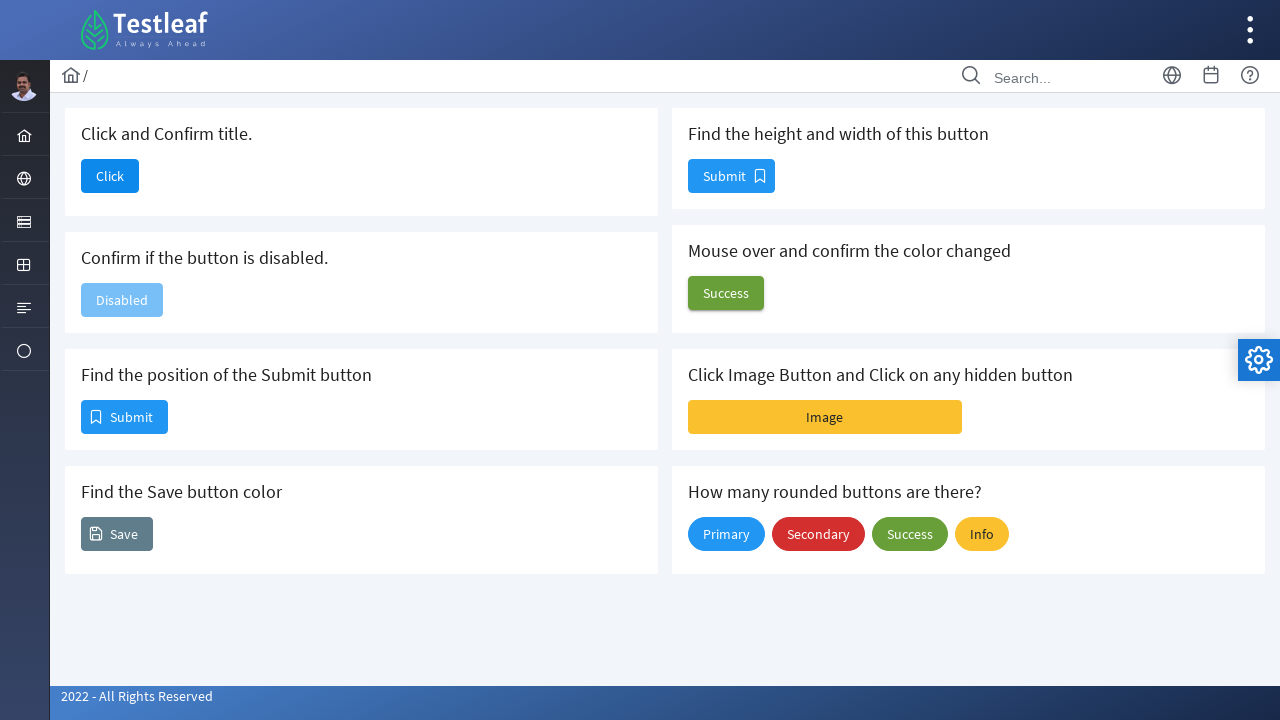

Located second Submit button for size measurement
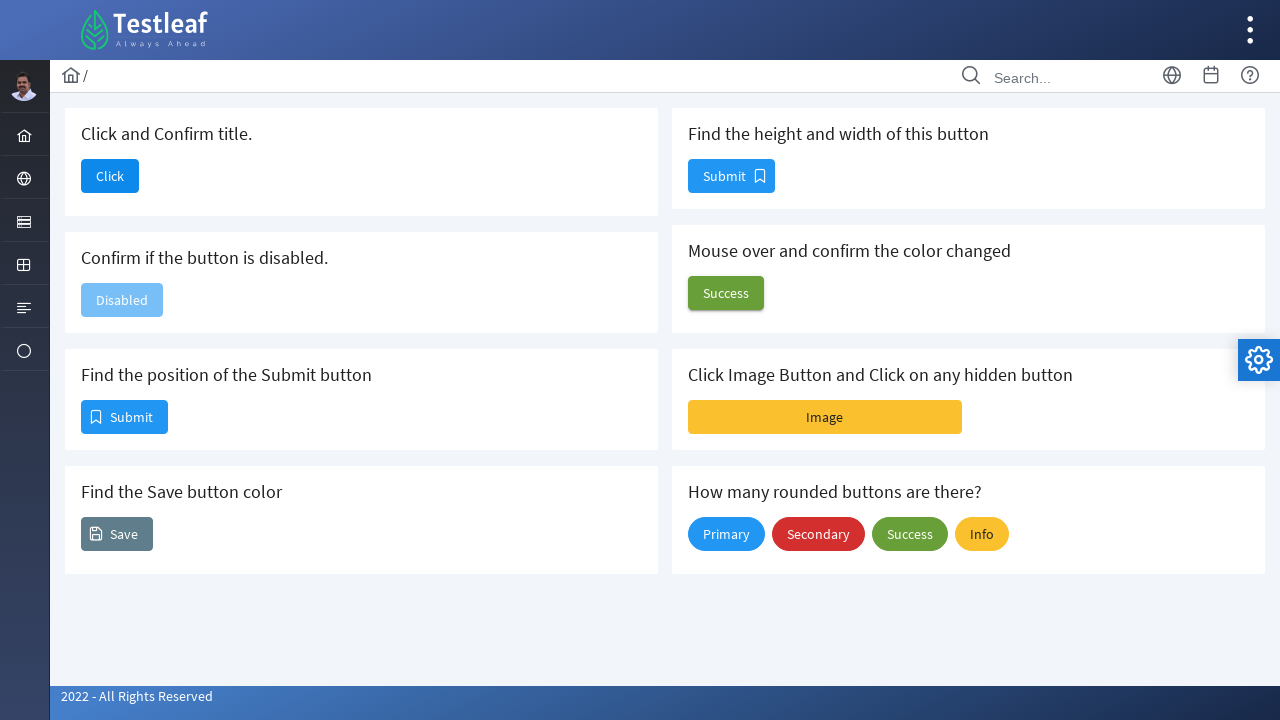

Retrieved Submit button dimensions: width=87, height=34
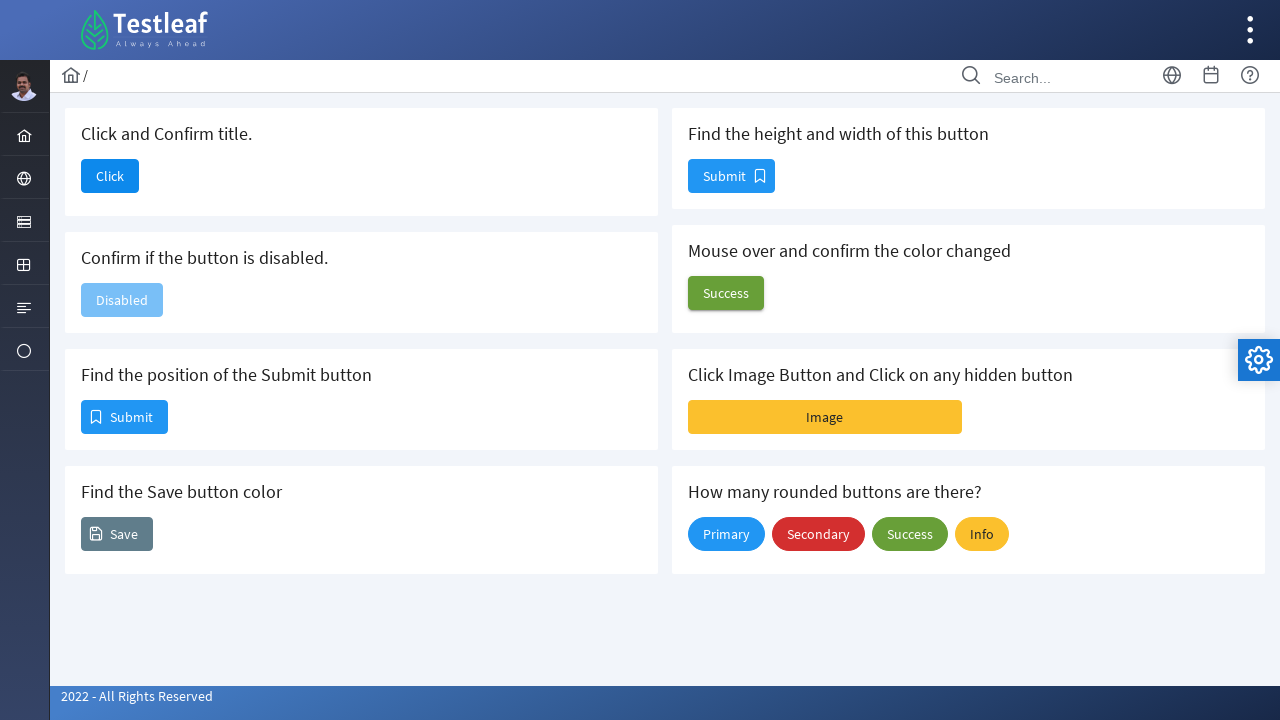

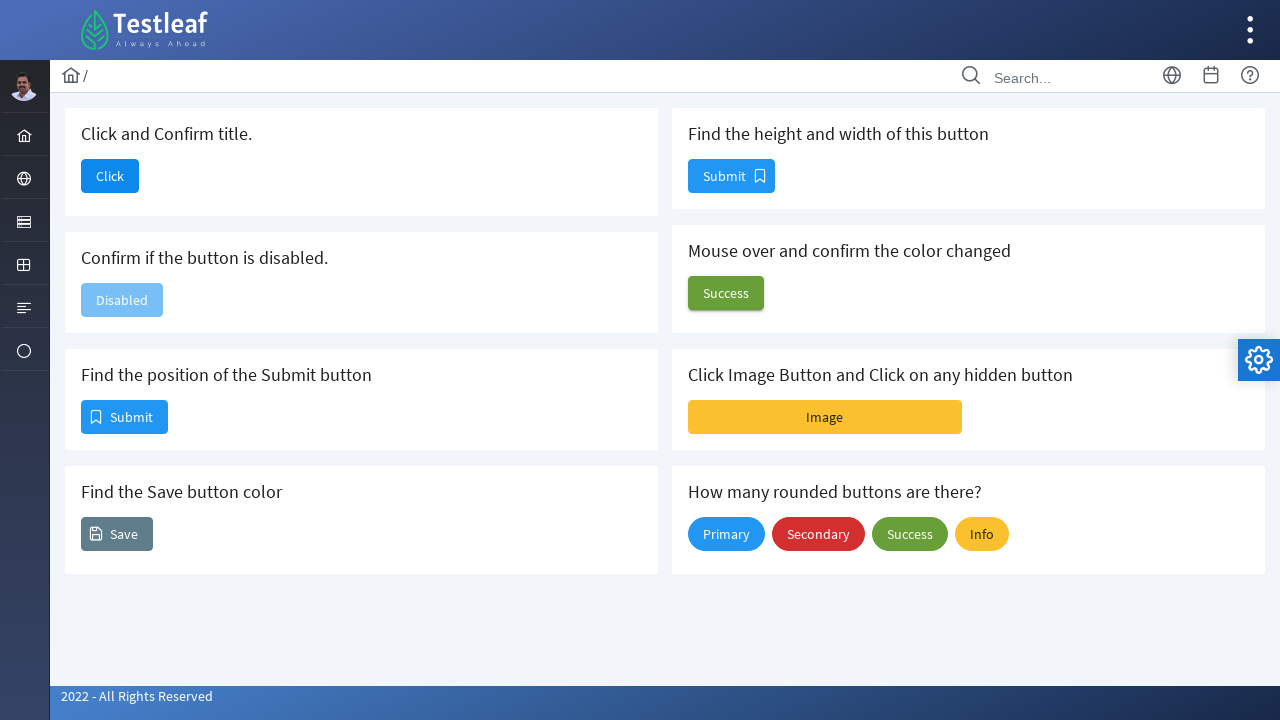